Loads a NewtonTale page and verifies that the replay counter and replay list elements are present on the page.

Starting URL: https://newtonjavacloud.github.io/NewtonTale/

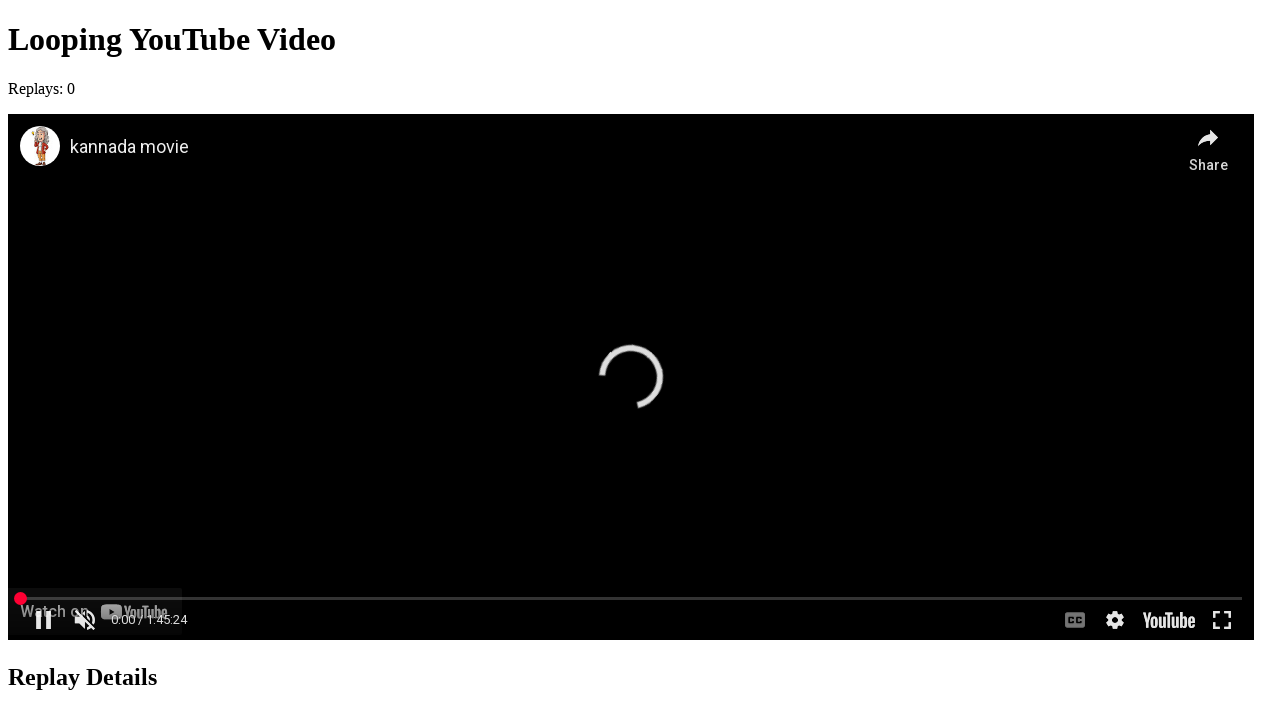

Waited for replay counter element to load
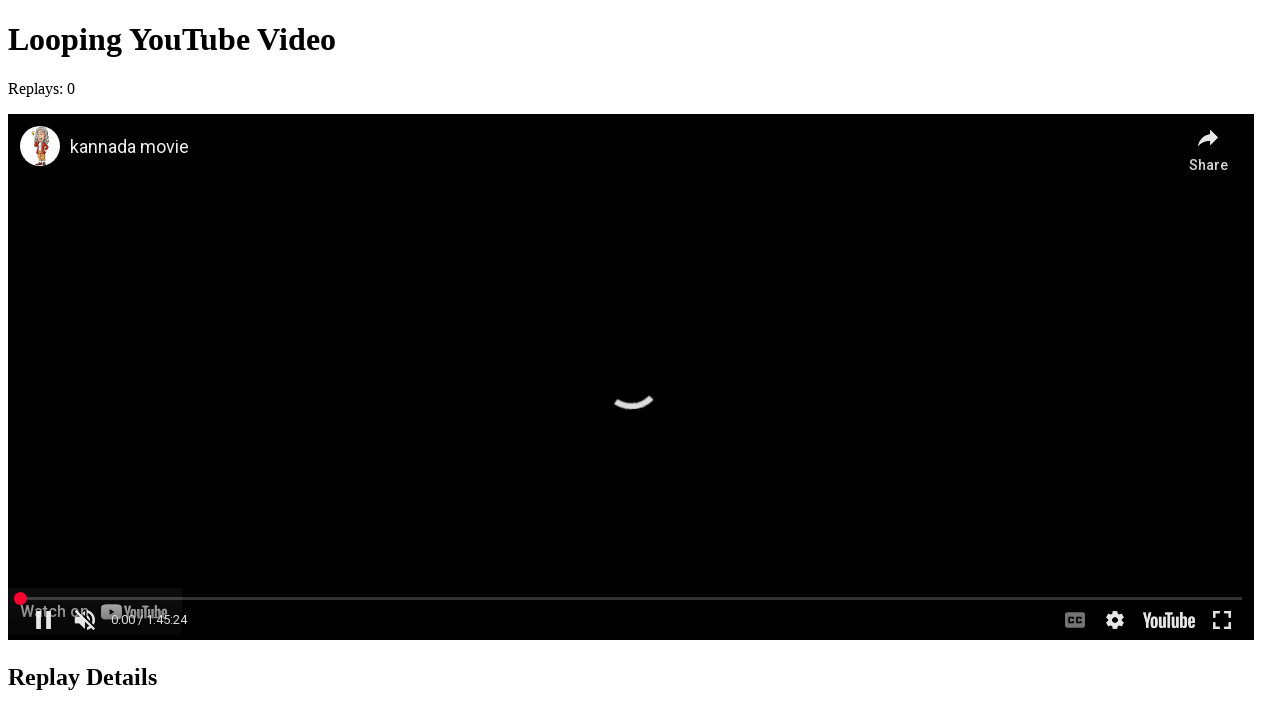

Waited for replay list element to load
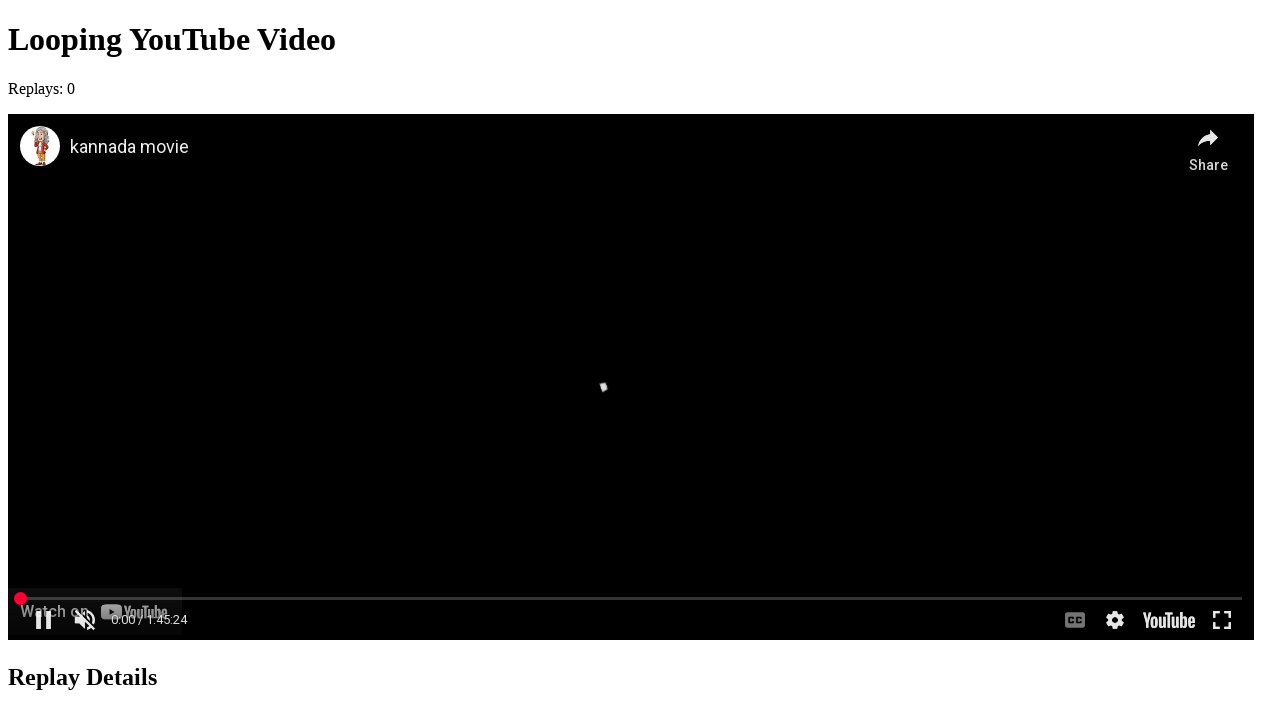

Retrieved initial replay count: 0
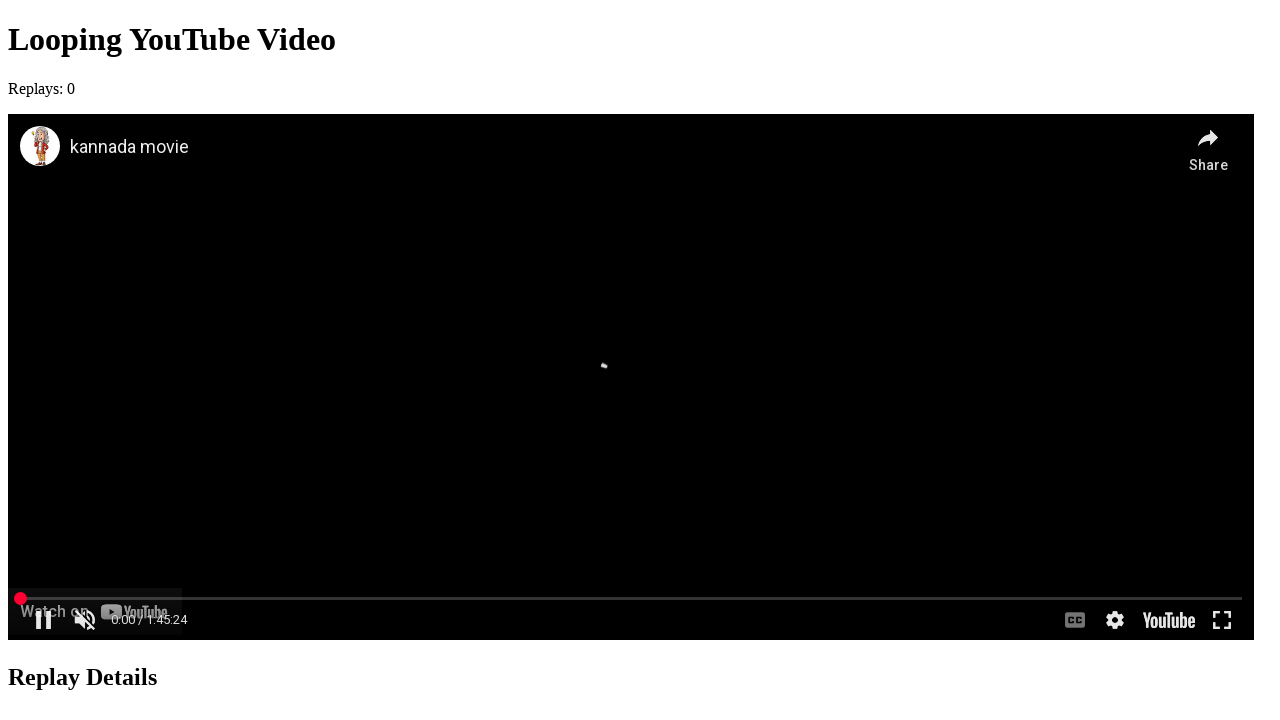

Retrieved replay items from list - found 0 items
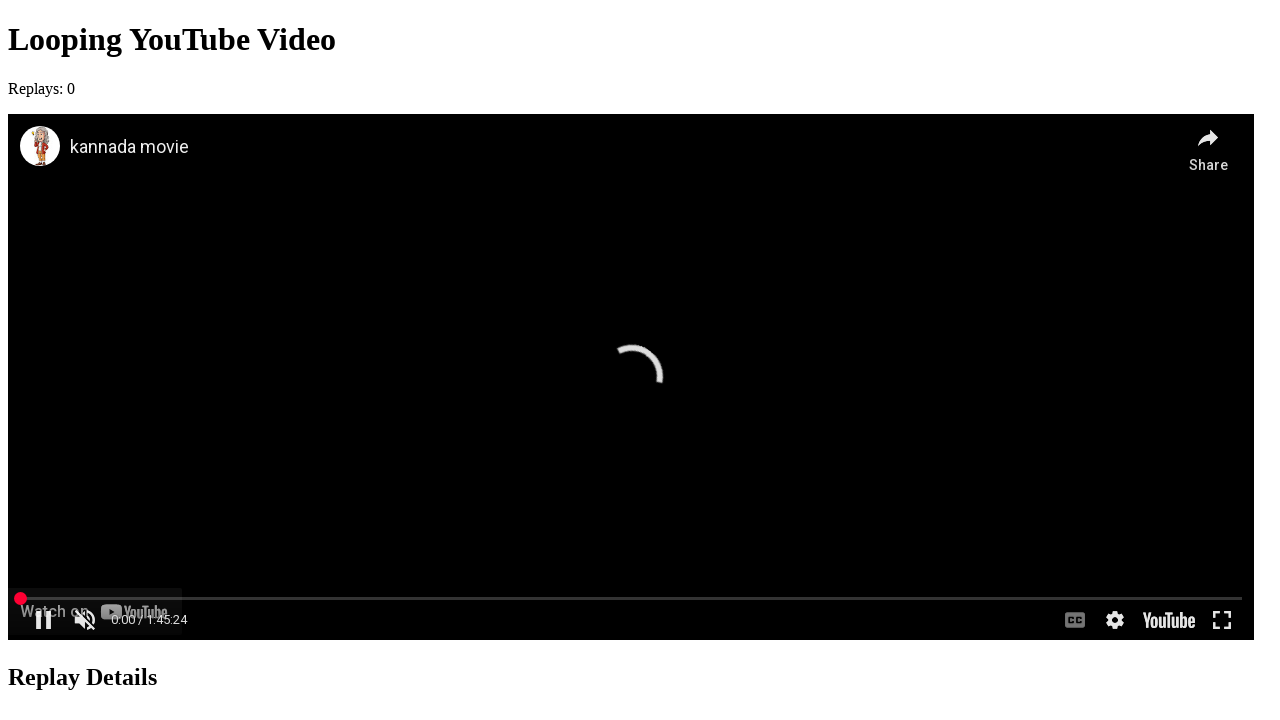

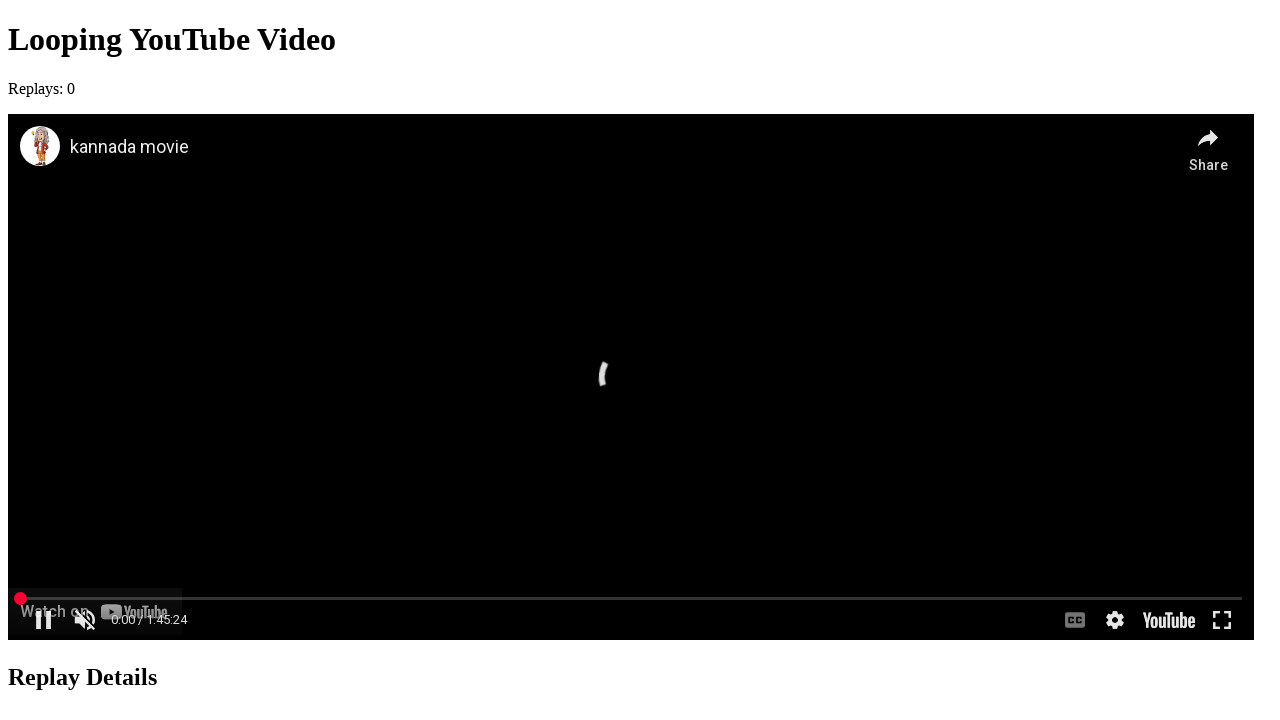